Tests dropdown selection functionality by selecting "Monday" from a day dropdown and verifying the selection is displayed correctly

Starting URL: https://yekoshy.github.io/Dropdown/select_demo.html

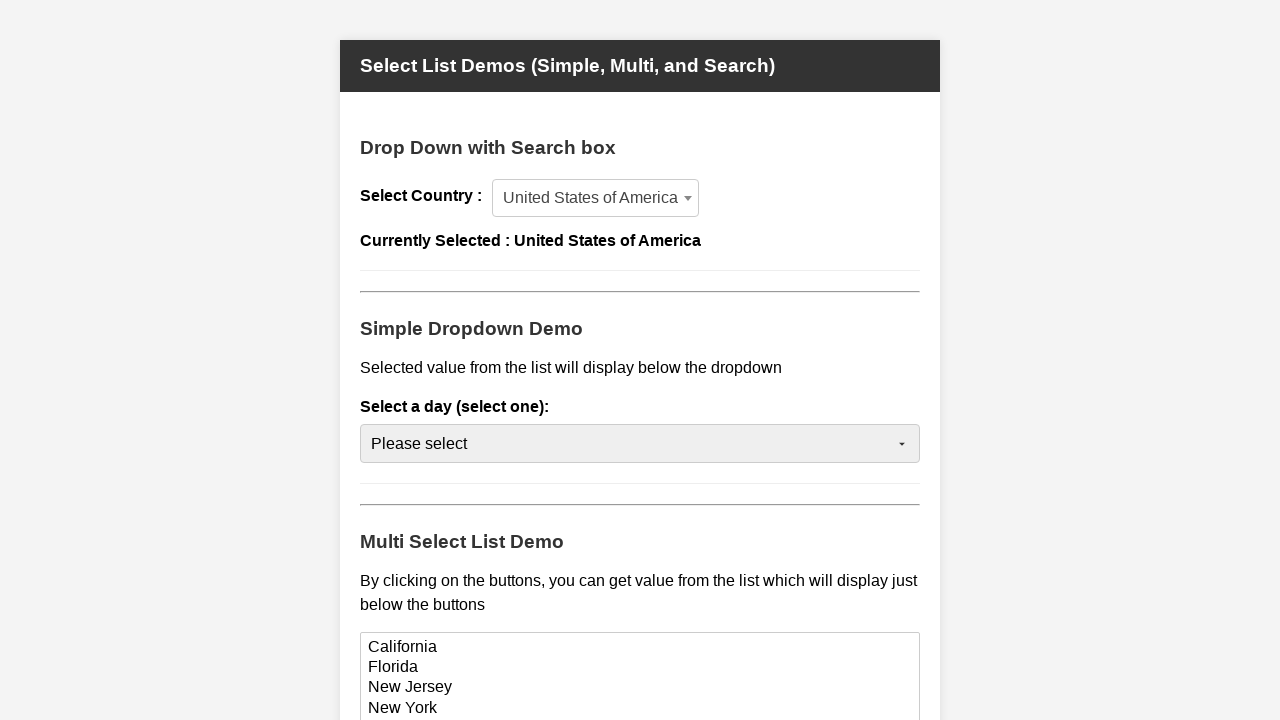

Selected 'Monday' from the day dropdown on #day-select
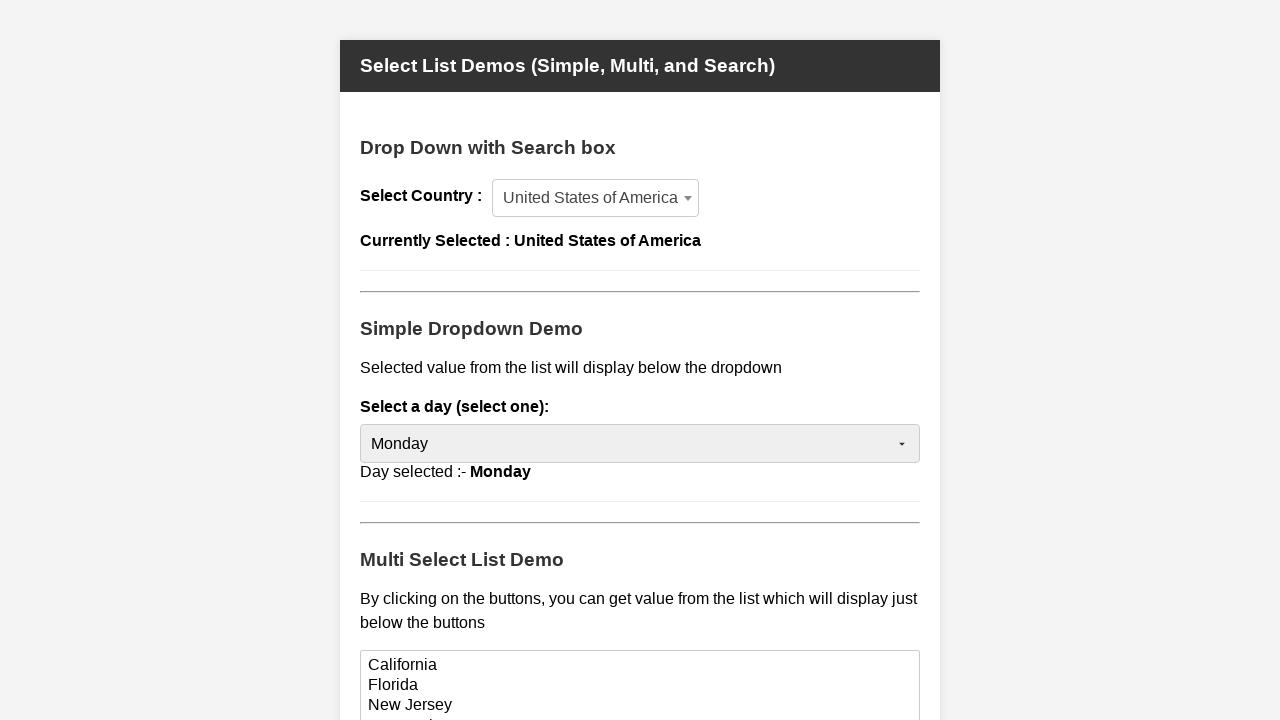

Waited for selected day display element to load
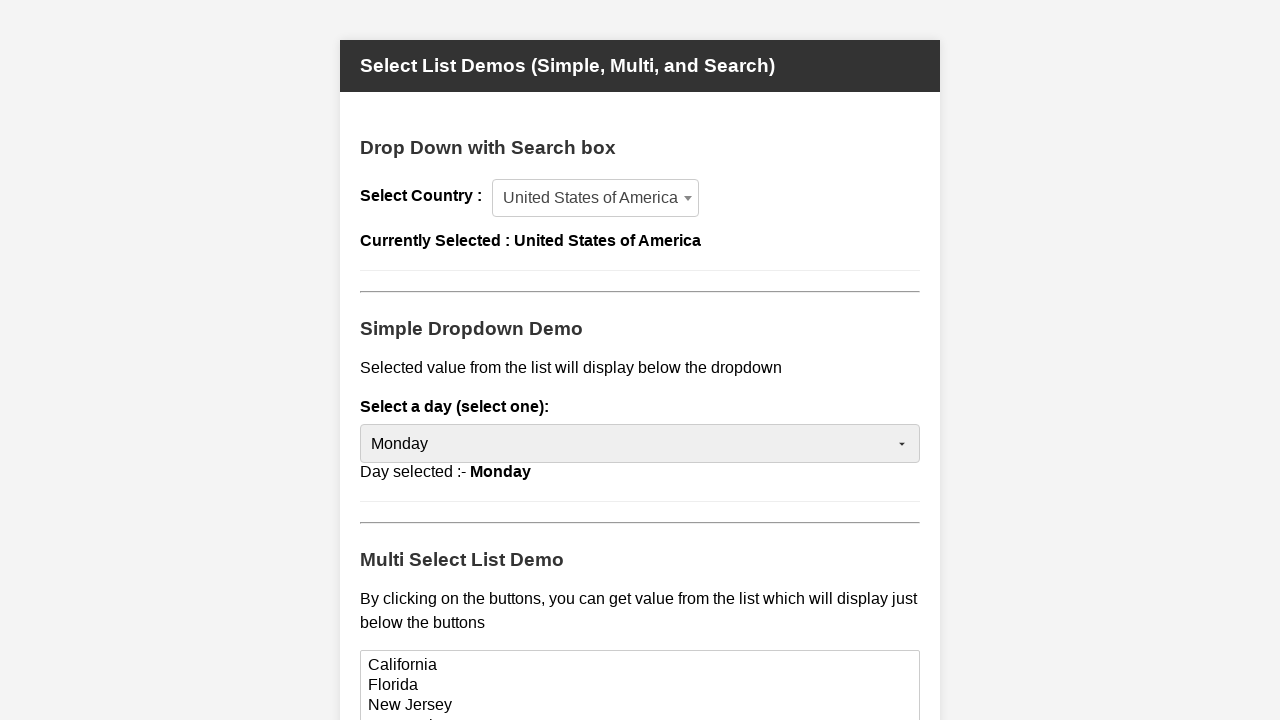

Located the strong element showing selected day
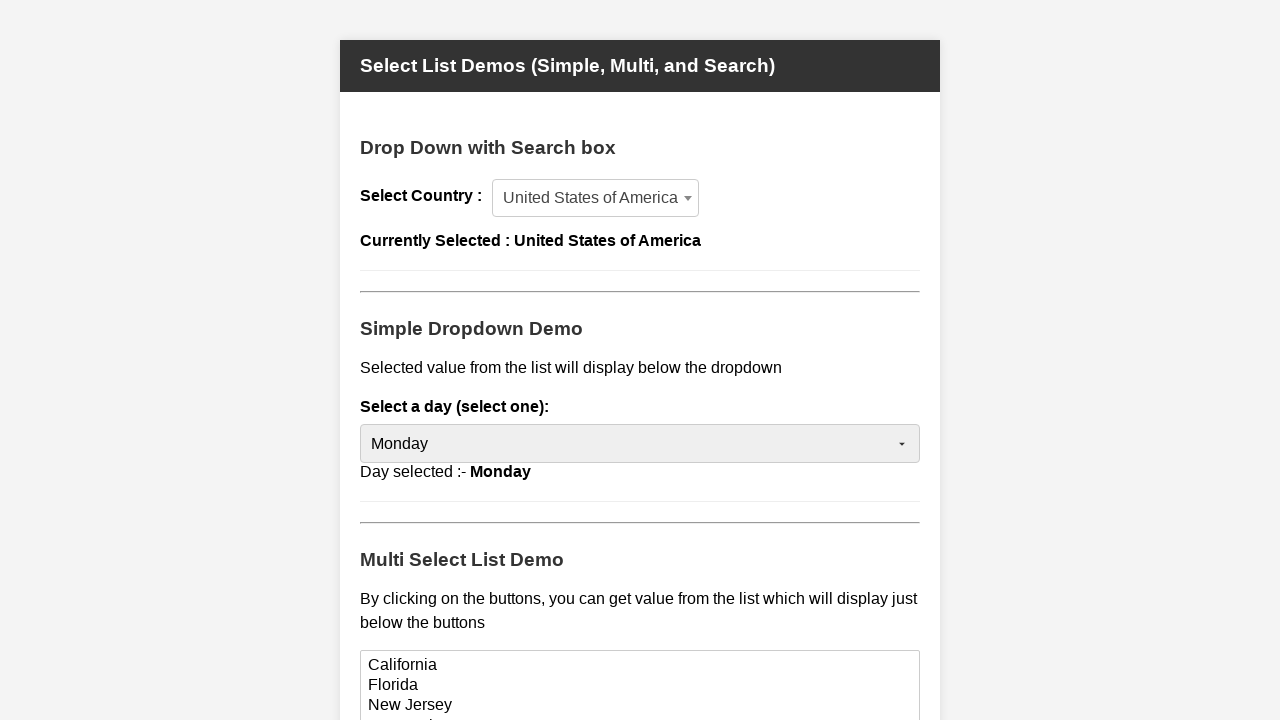

Verified that 'Monday' is displayed in the selected day element
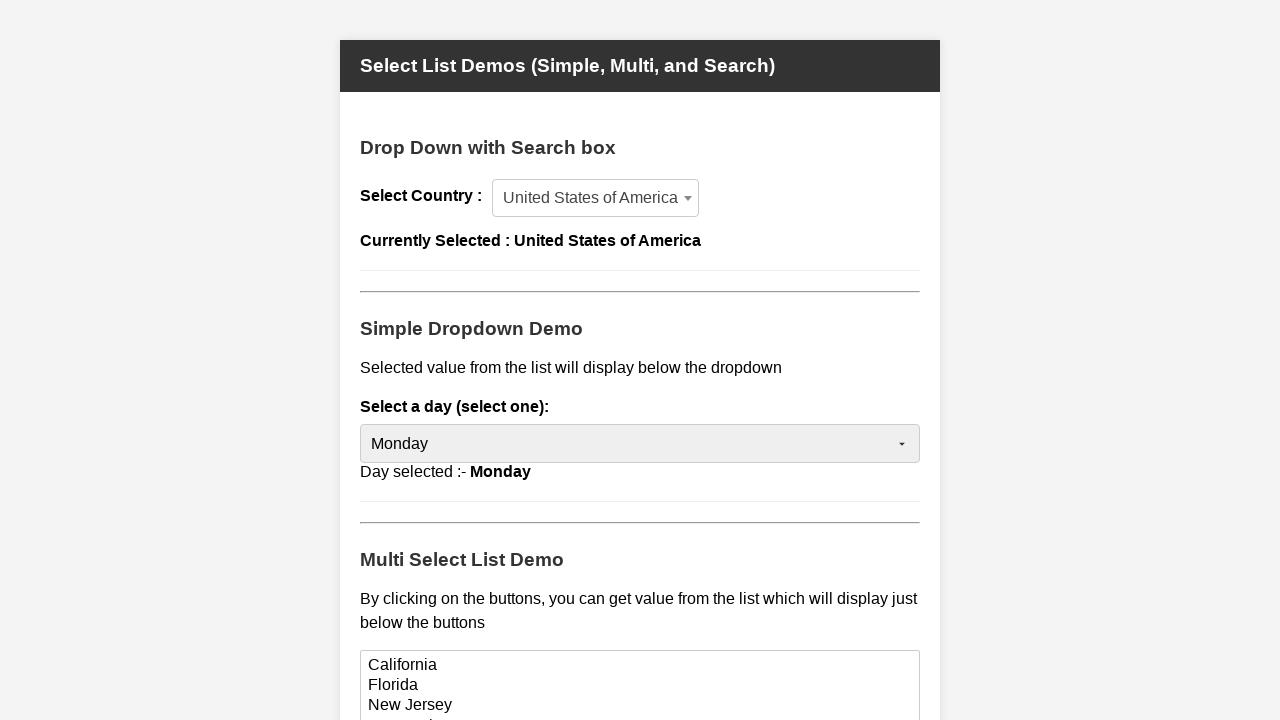

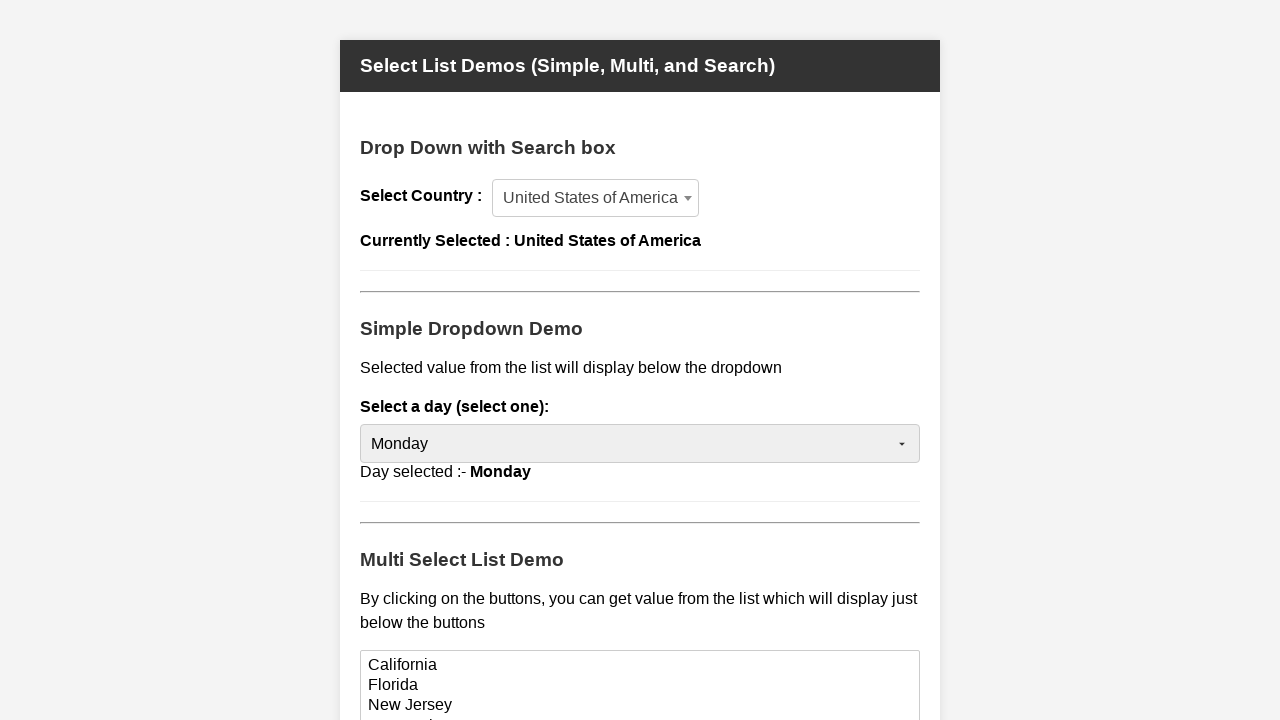